Tests iframe functionality by scrolling to and switching into an embedded iframe containing course content

Starting URL: https://rahulshettyacademy.com/AutomationPractice/

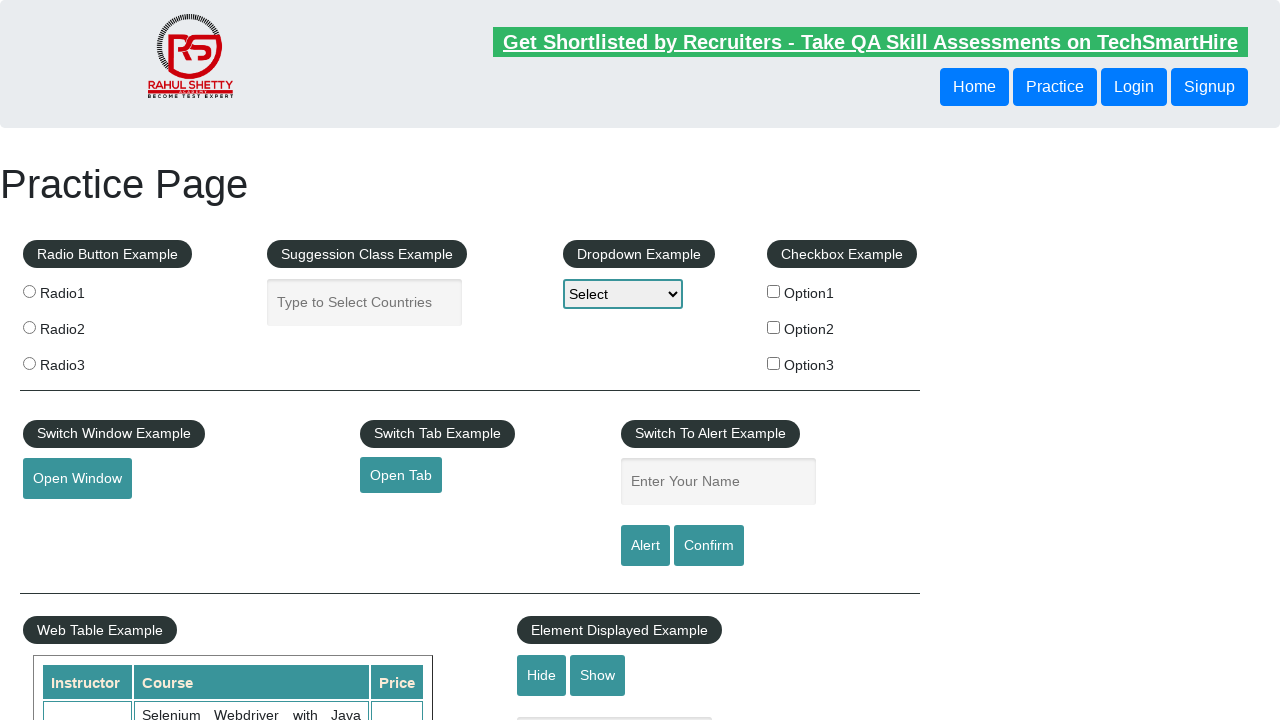

Scrolled to iframe element with id 'courses-iframe'
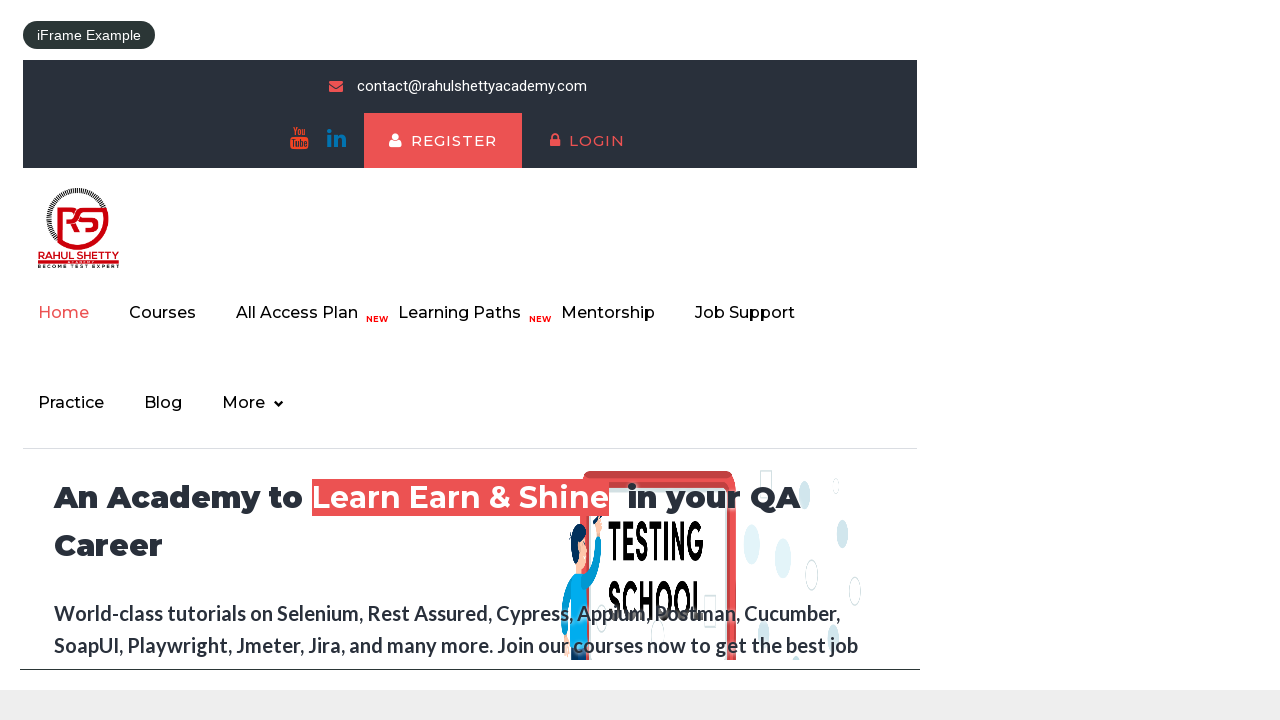

Located and switched into iframe containing course content
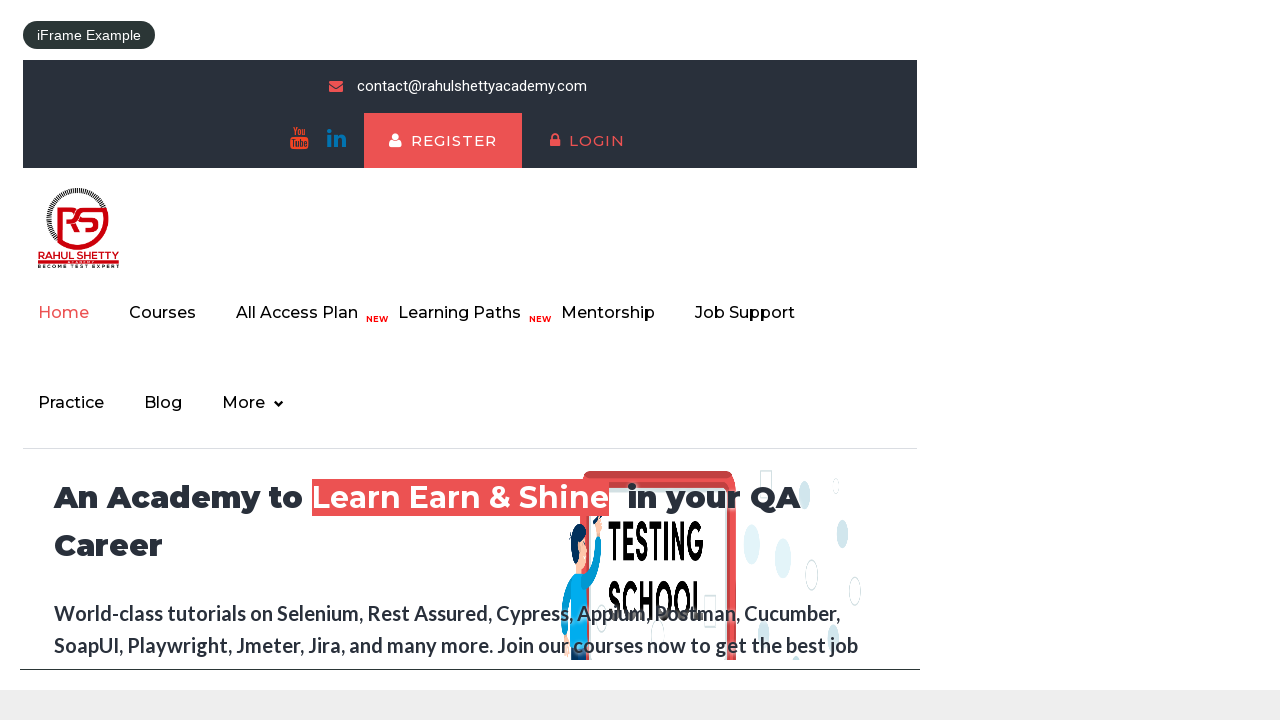

Waited for iframe body content to load
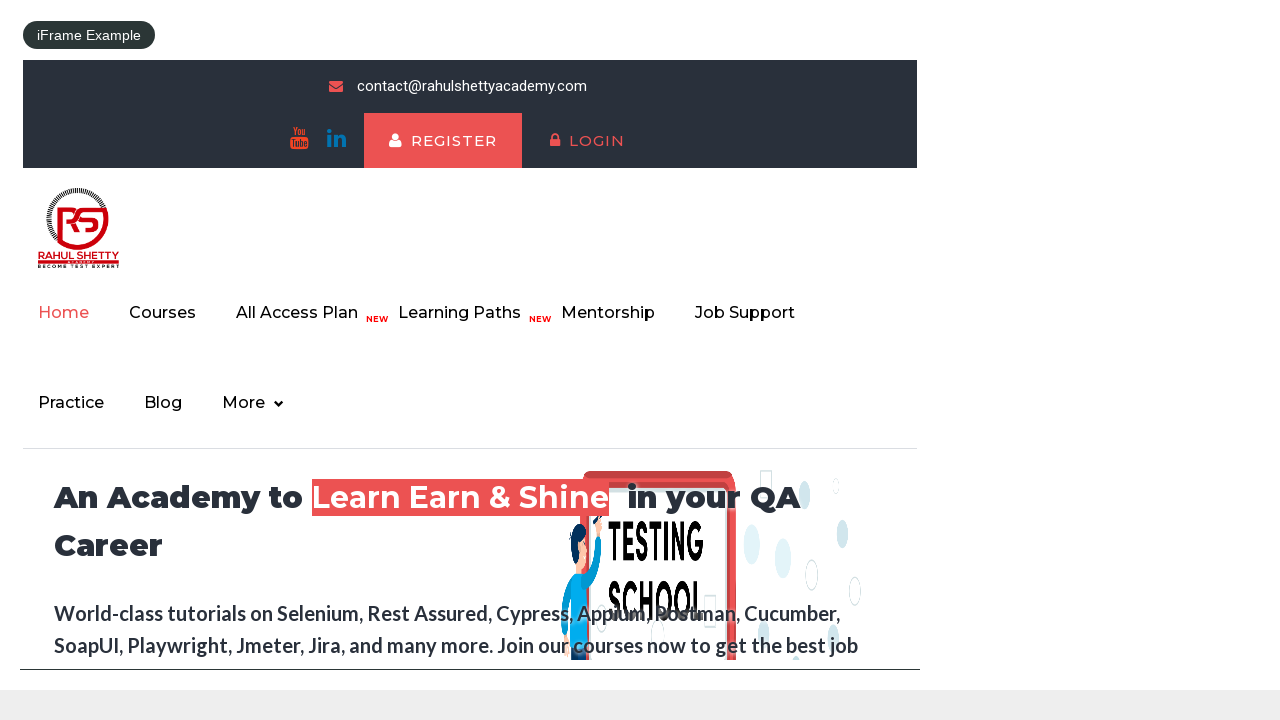

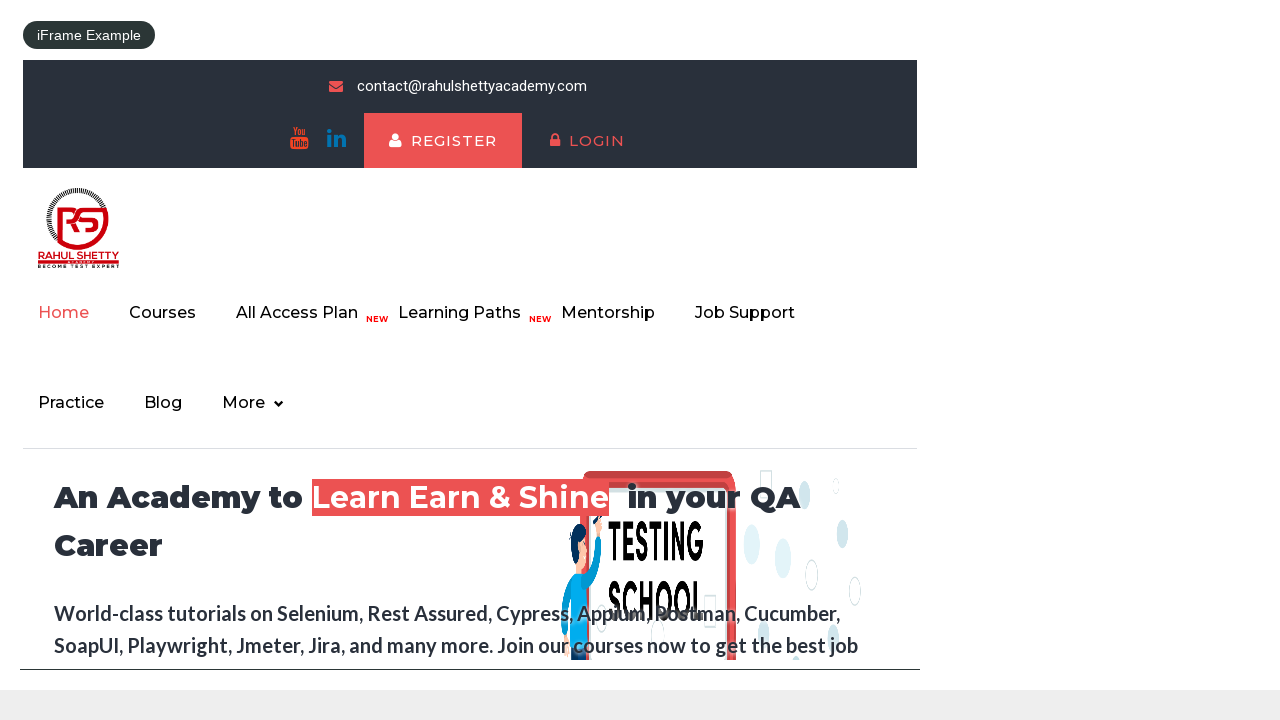